Tests JavaScript confirm dialog dismissal by clicking a button that triggers a confirm dialog, dismissing it (Cancel), and verifying the result message does not contain "successfuly"

Starting URL: https://testcenter.techproeducation.com/index.php?page=javascript-alerts

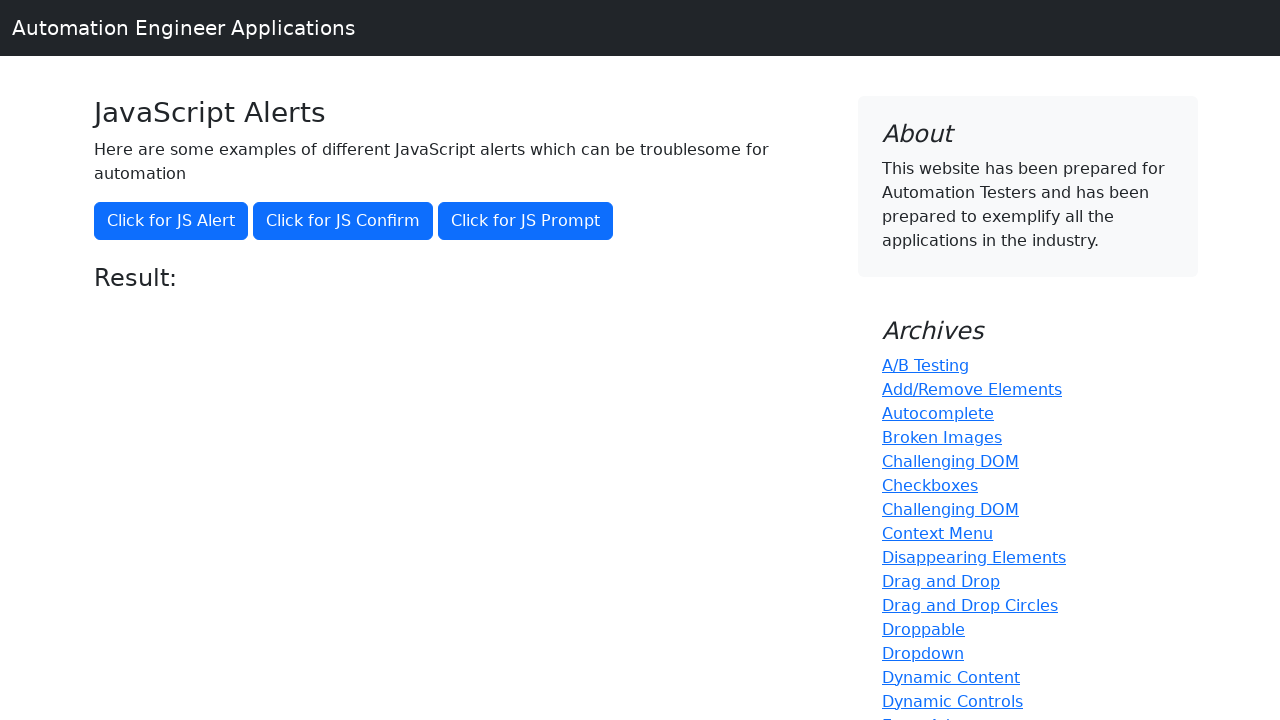

Set up dialog handler to dismiss confirm dialog by clicking Cancel
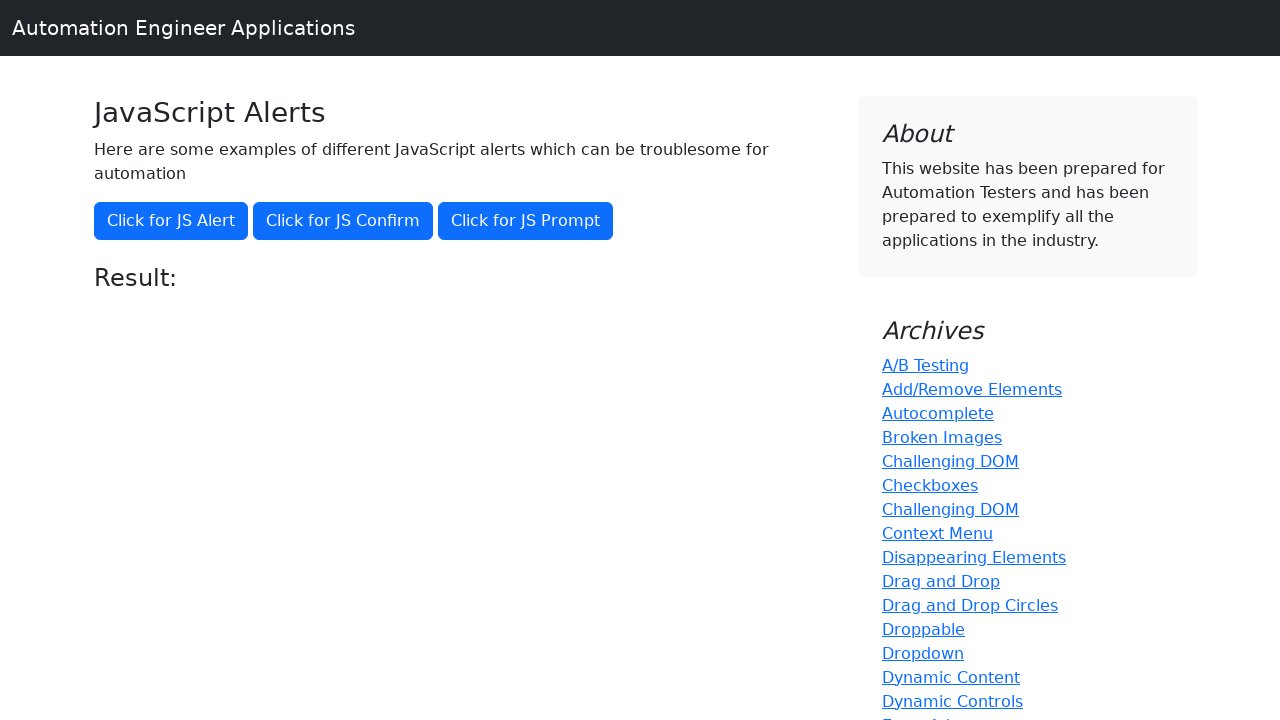

Clicked button to trigger JavaScript confirm dialog at (343, 221) on button[onclick='jsConfirm()']
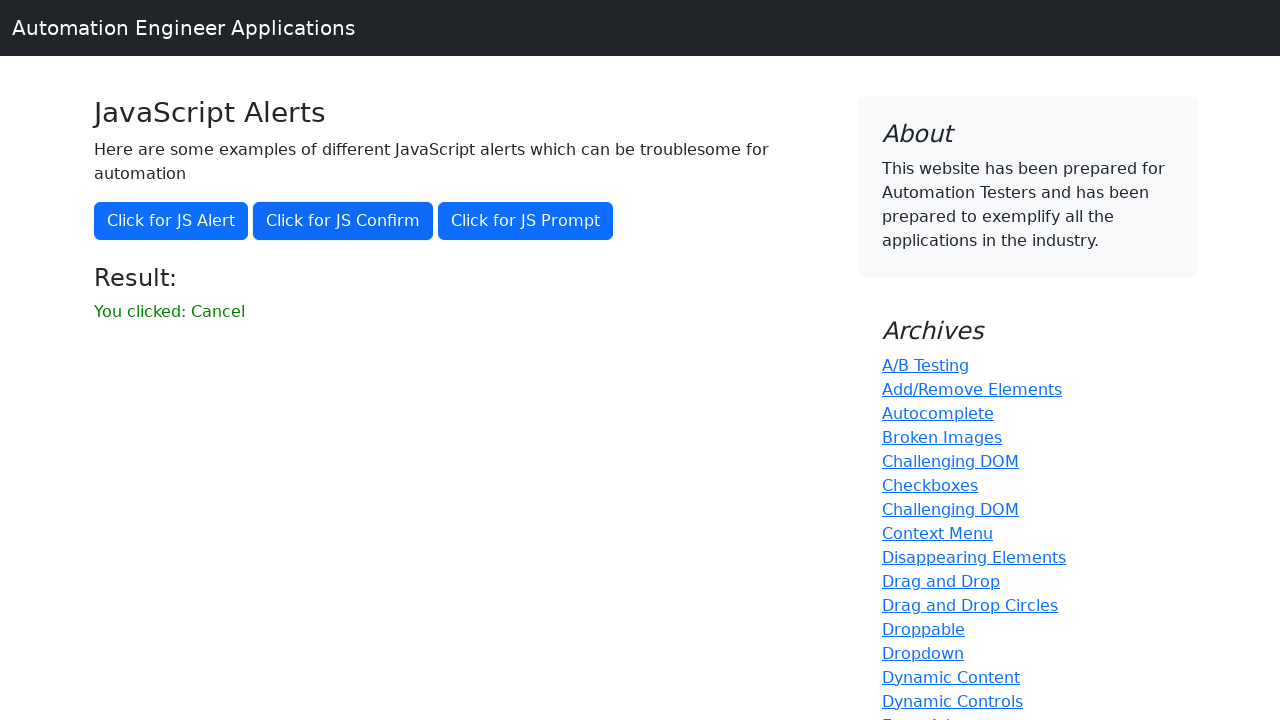

Waited for result element to be visible
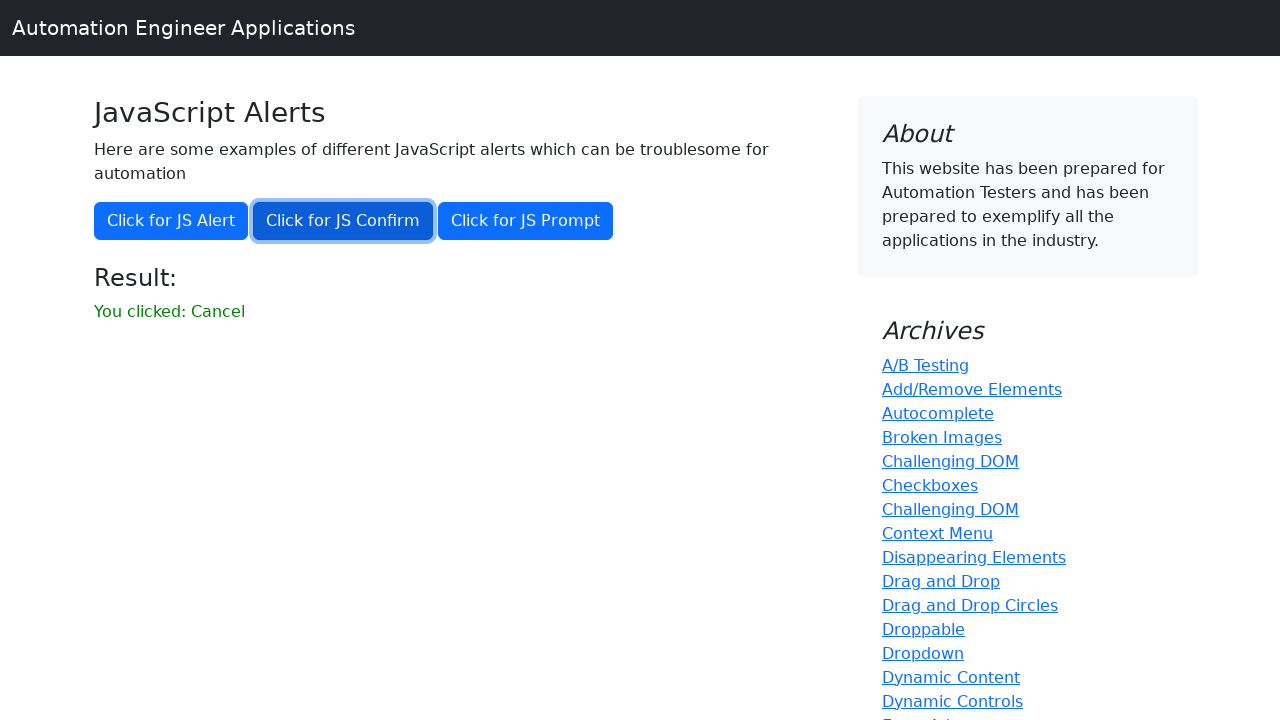

Retrieved result text: 'You clicked: Cancel'
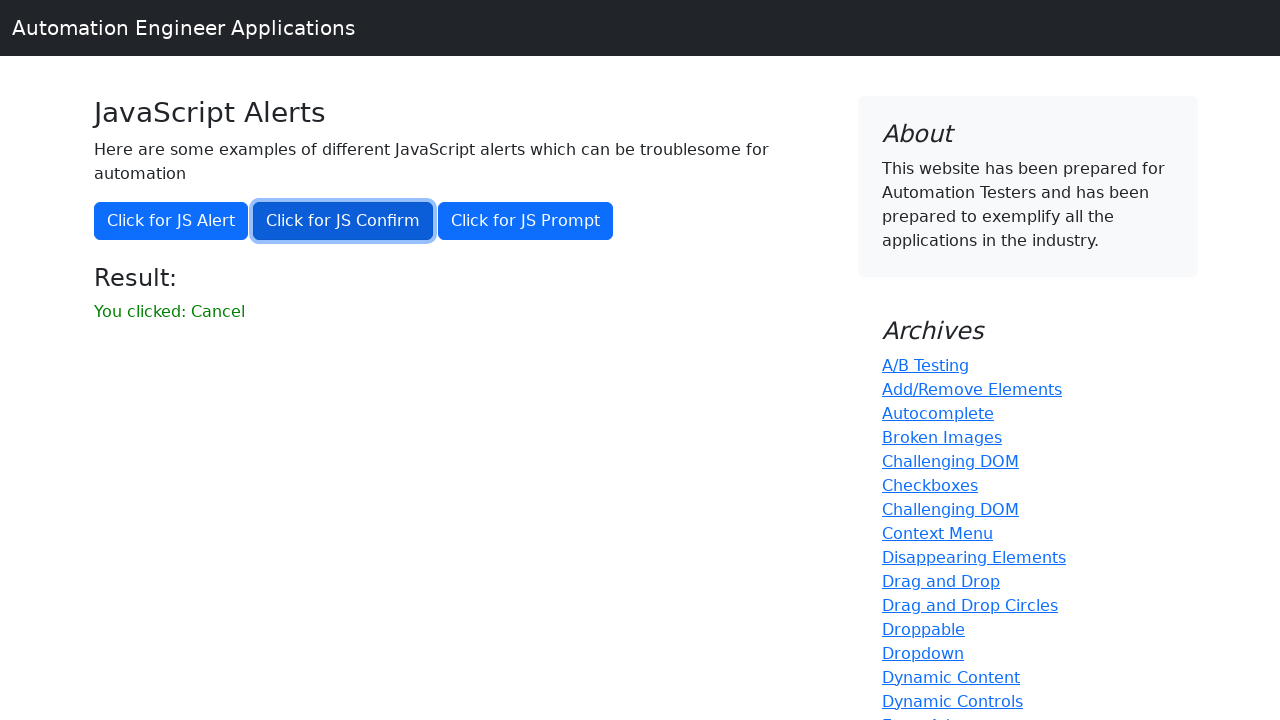

Verified that result text does not contain 'successfuly'
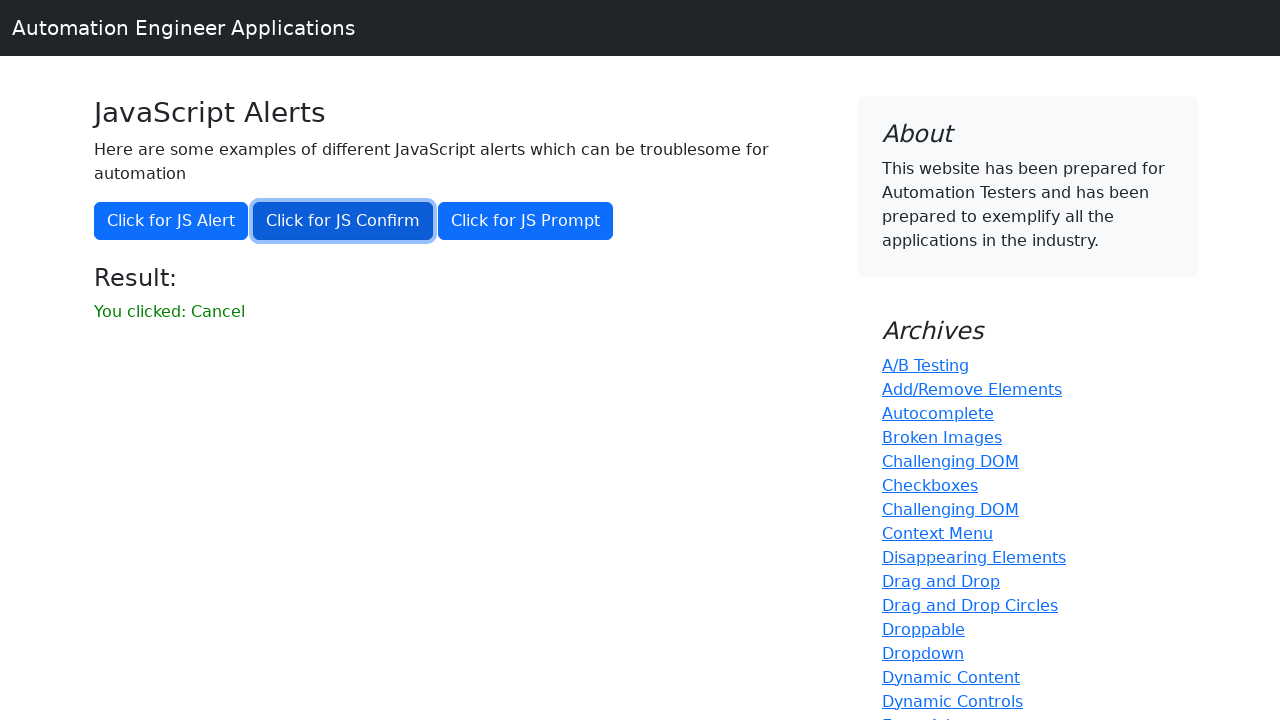

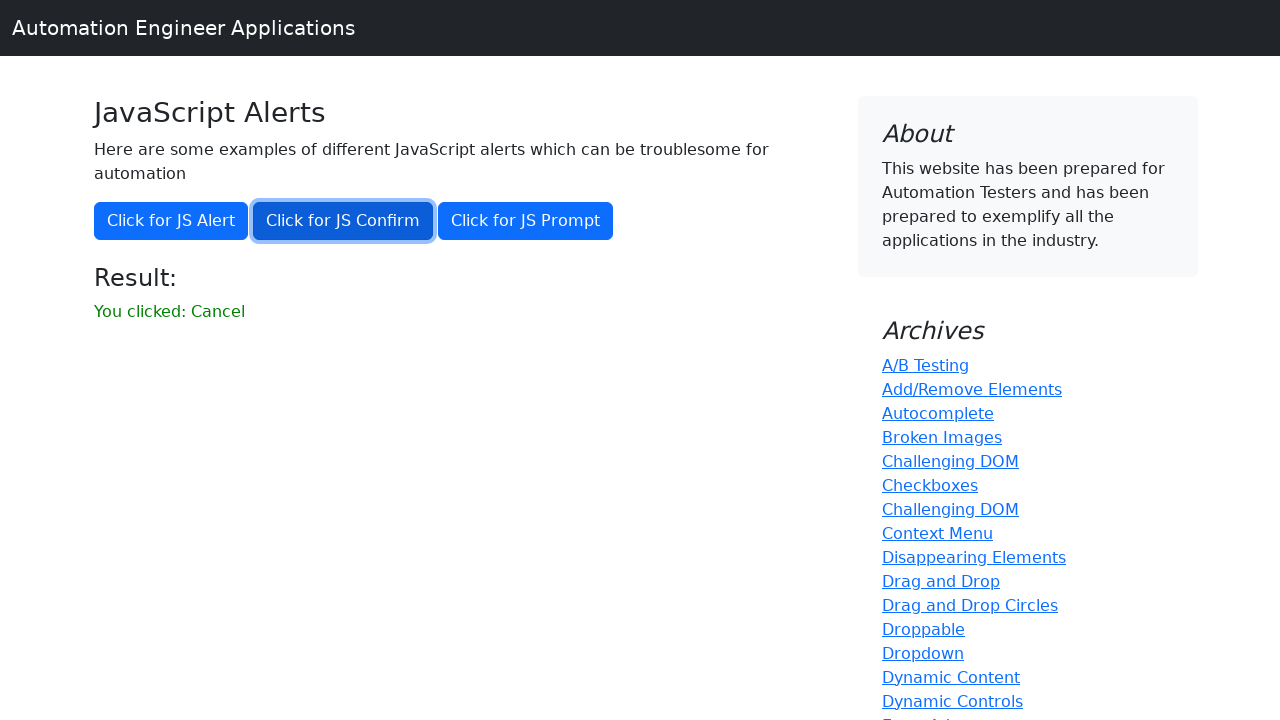